Navigates to Xbox Spanish site and verifies the page loads successfully

Starting URL: https://www.xbox.com/es-ES/?xr=mebarnav

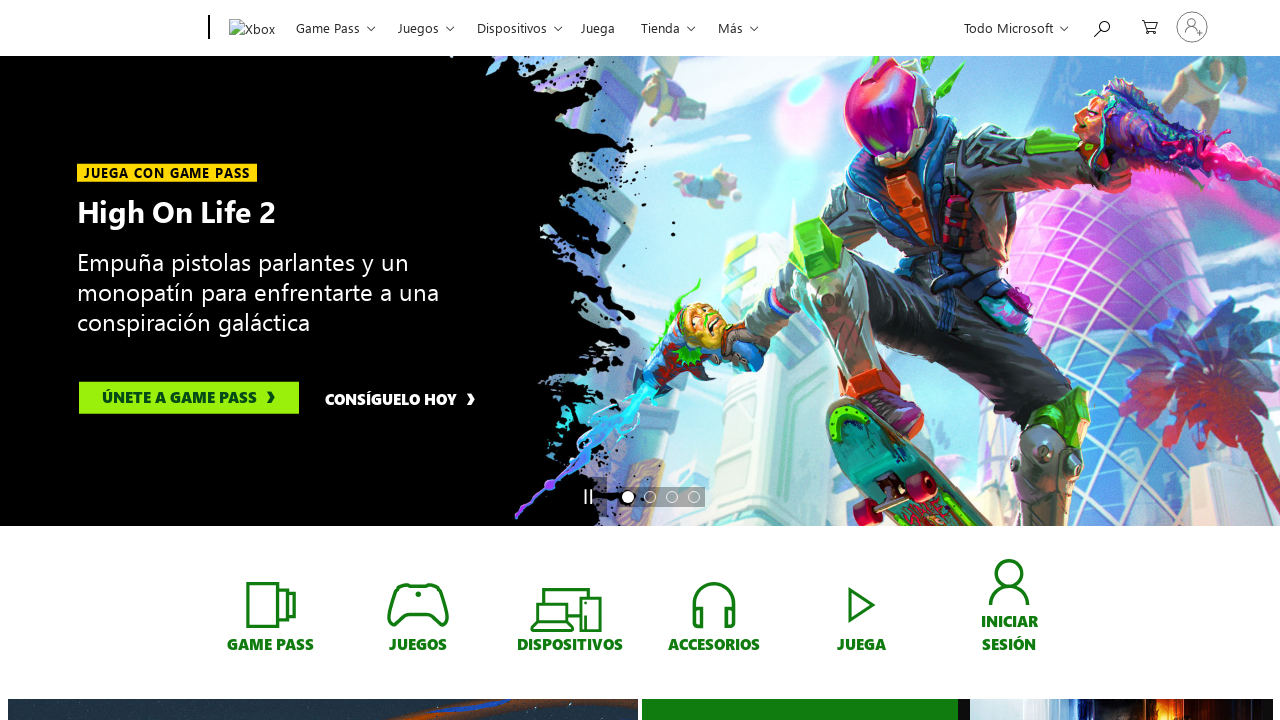

Waited for page to reach networkidle state
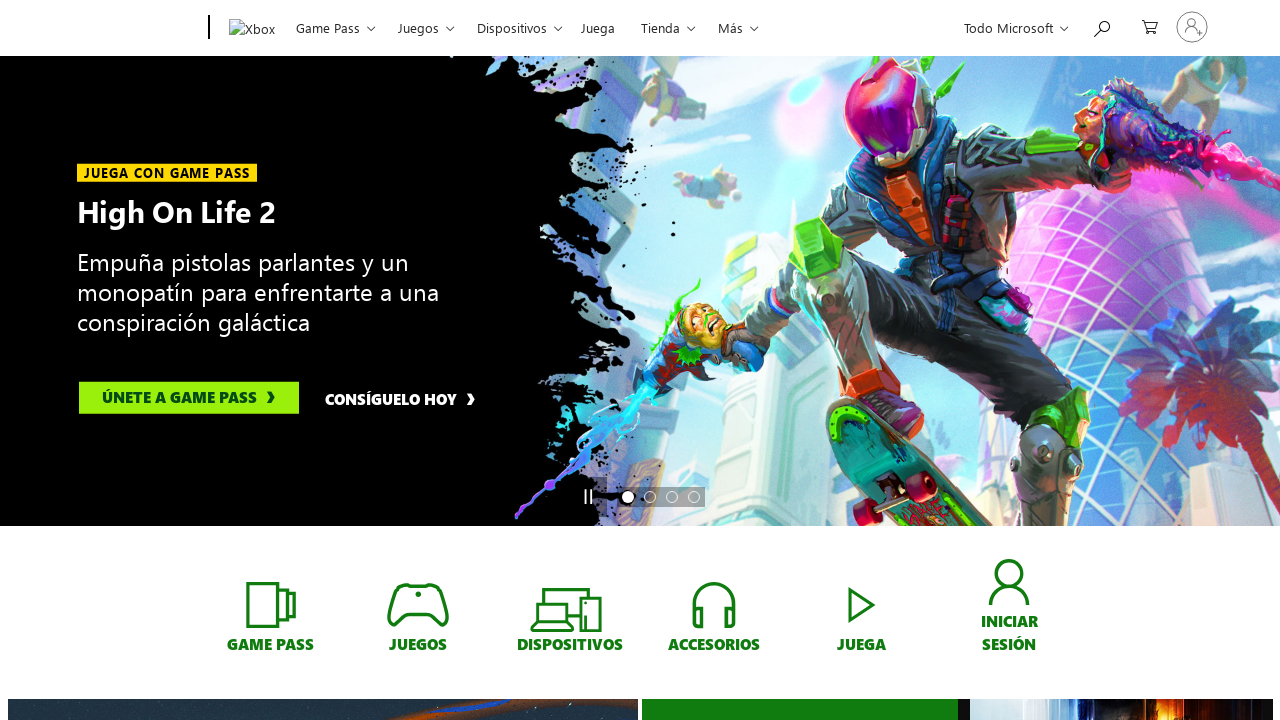

Verified body element is present on Xbox Spanish site
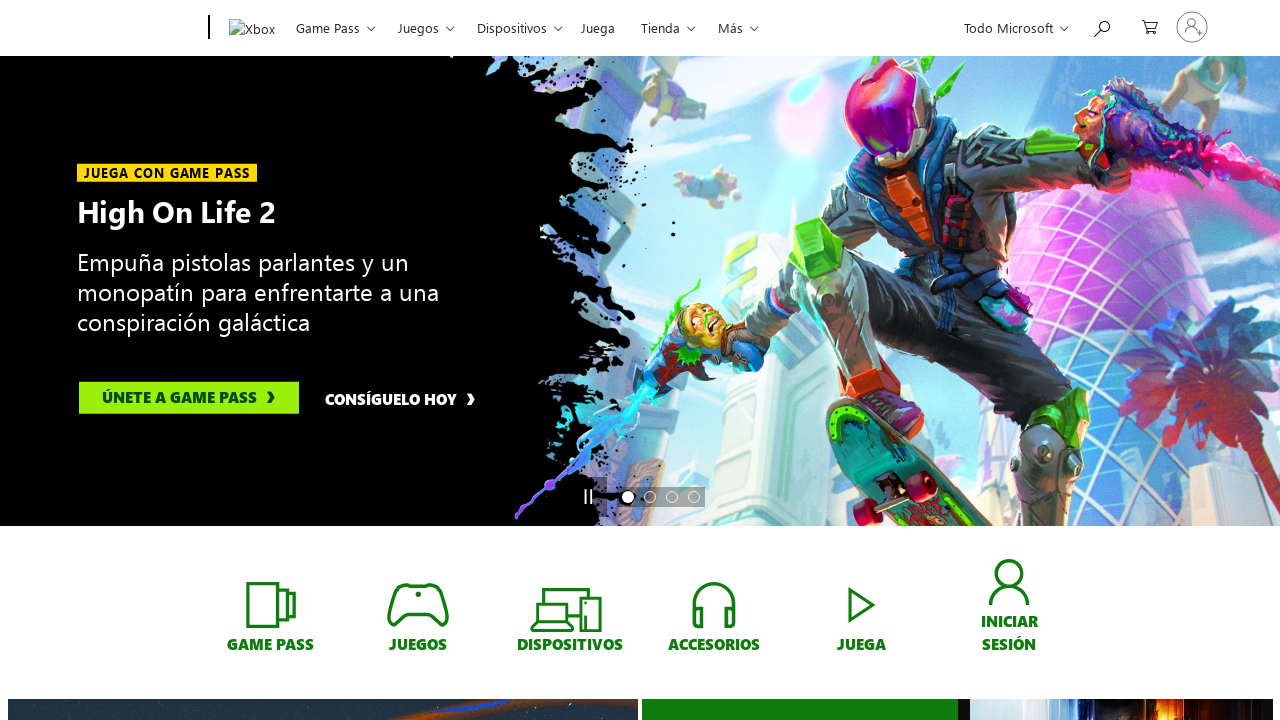

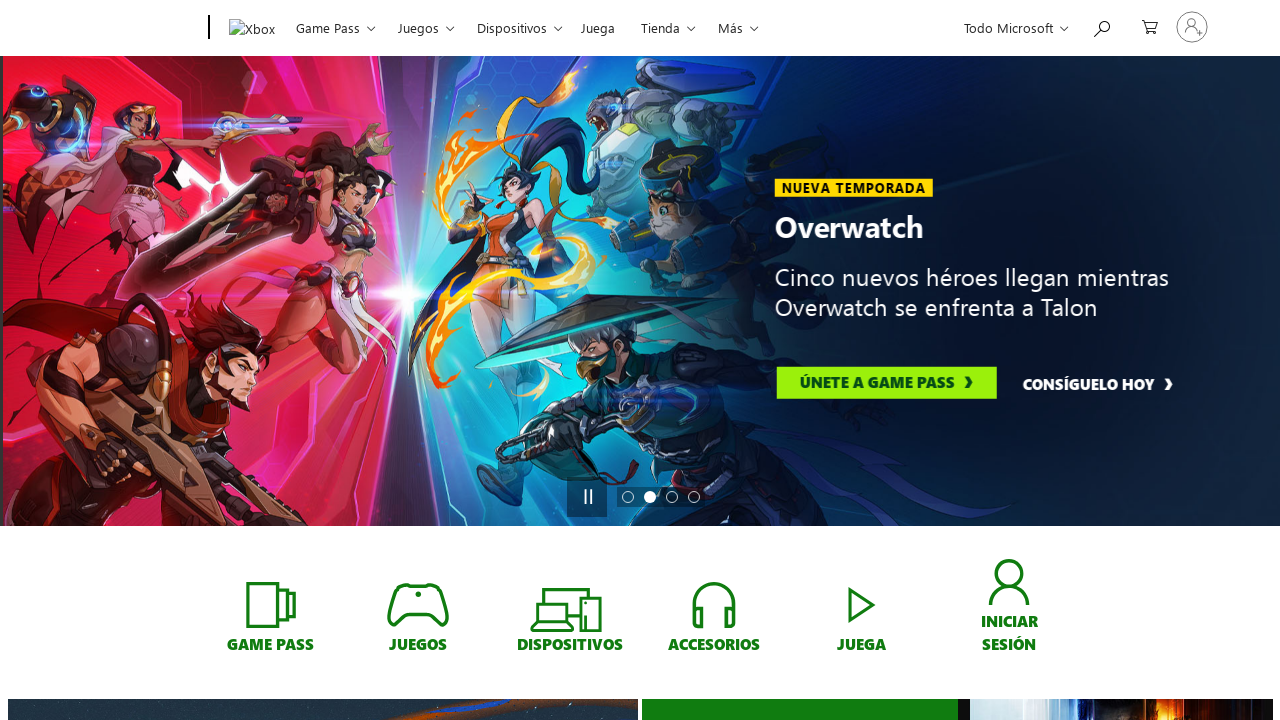